Tests flight booking form by selecting origin and destination cities, choosing passenger count, selecting senior citizen checkbox, and selecting currency before searching for flights

Starting URL: https://rahulshettyacademy.com/dropdownsPractise/

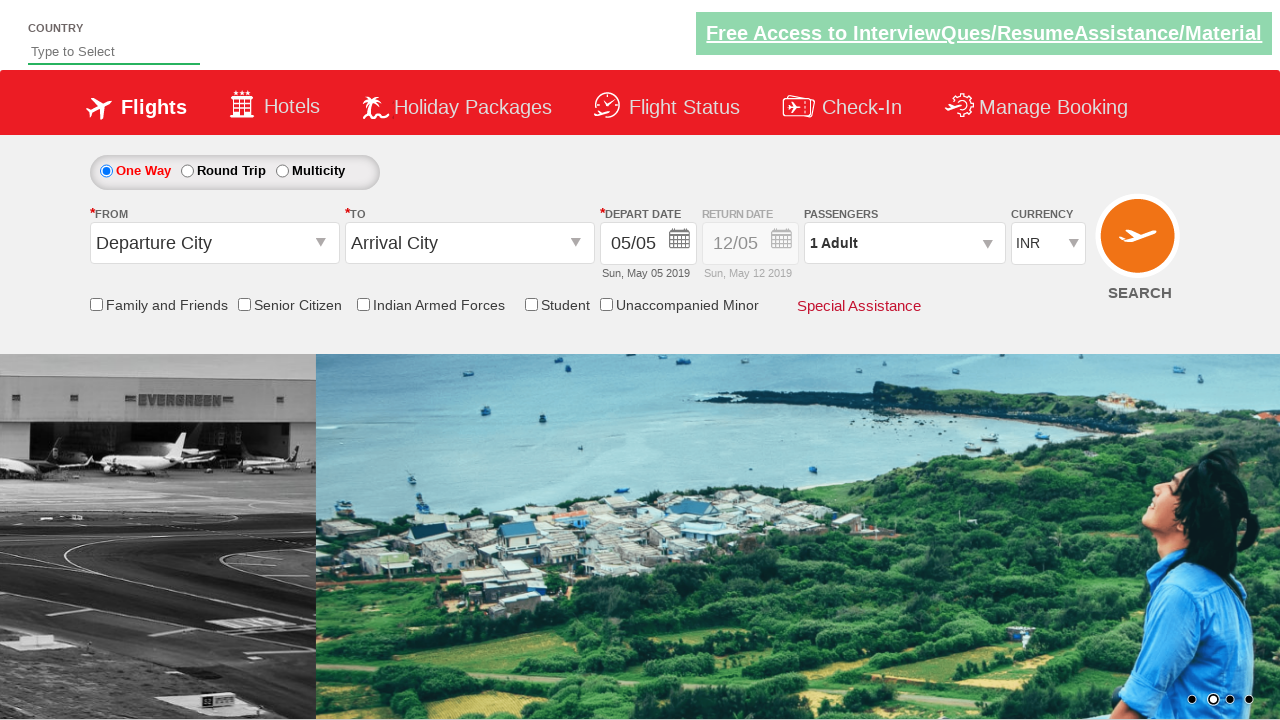

Clicked origin station dropdown at (214, 243) on #ctl00_mainContent_ddl_originStation1_CTXT
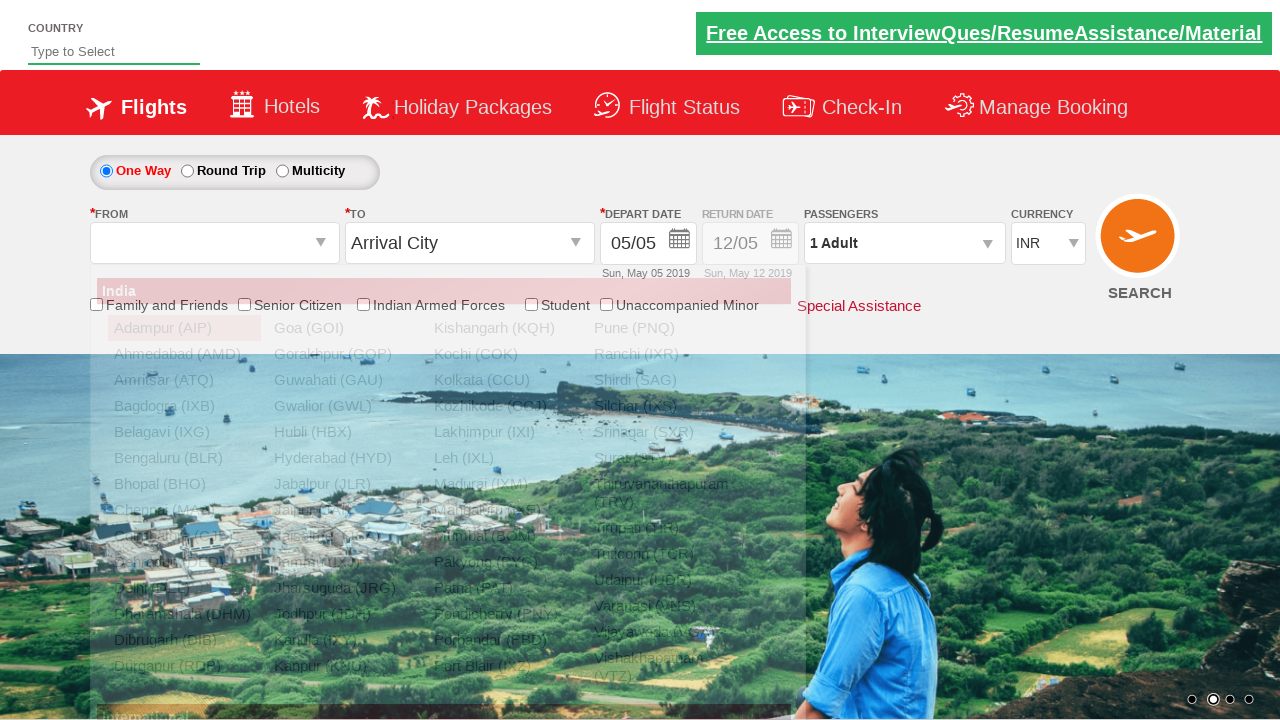

Selected Delhi as origin city at (184, 588) on a[value='DEL']
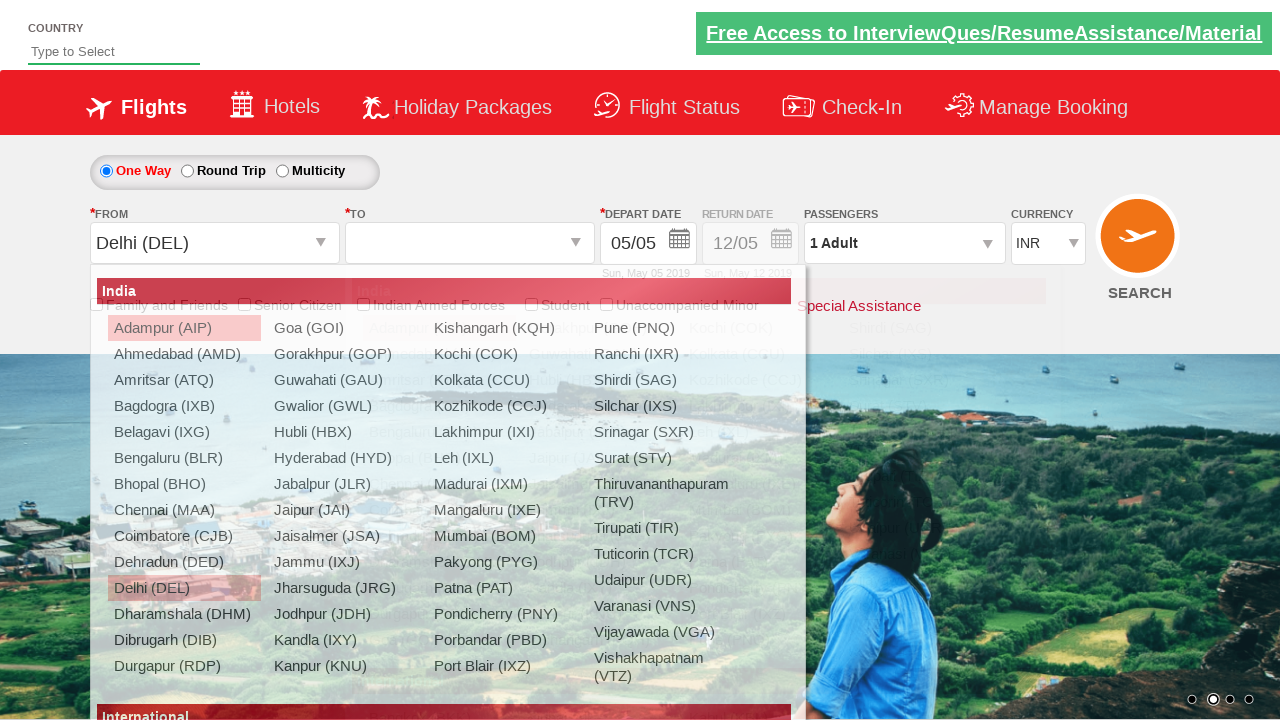

Selected Chennai (MAA) as destination city at (439, 484) on div#glsctl00_mainContent_ddl_destinationStation1_CTNR a[value='MAA']
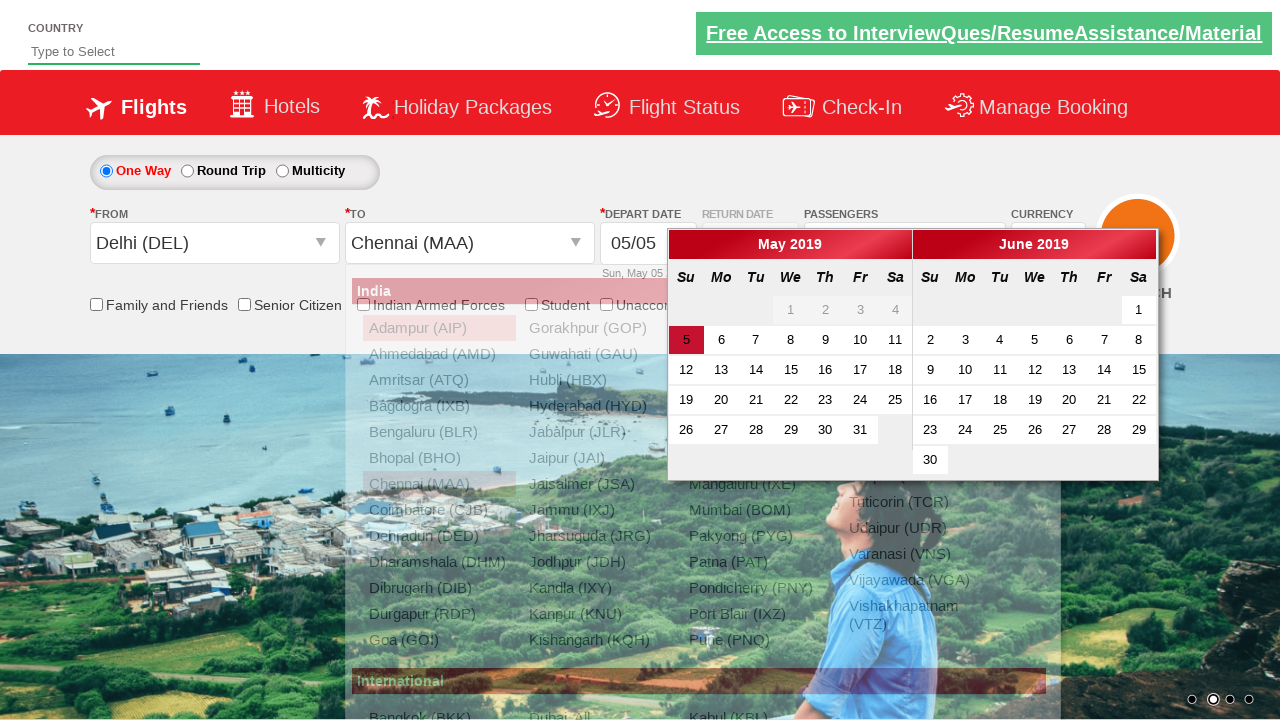

Selected senior citizen discount checkbox at (244, 304) on input[name='ctl00$mainContent$chk_SeniorCitizenDiscount']
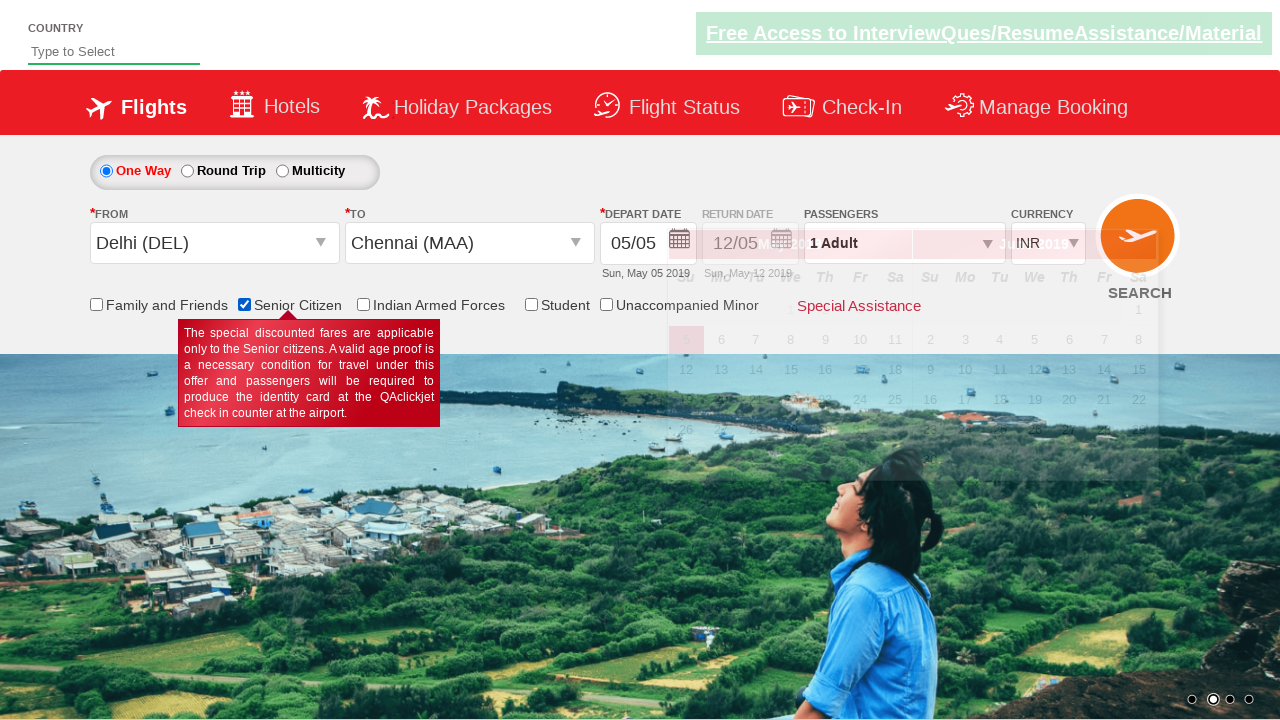

Opened passenger information dropdown at (904, 243) on #divpaxinfo
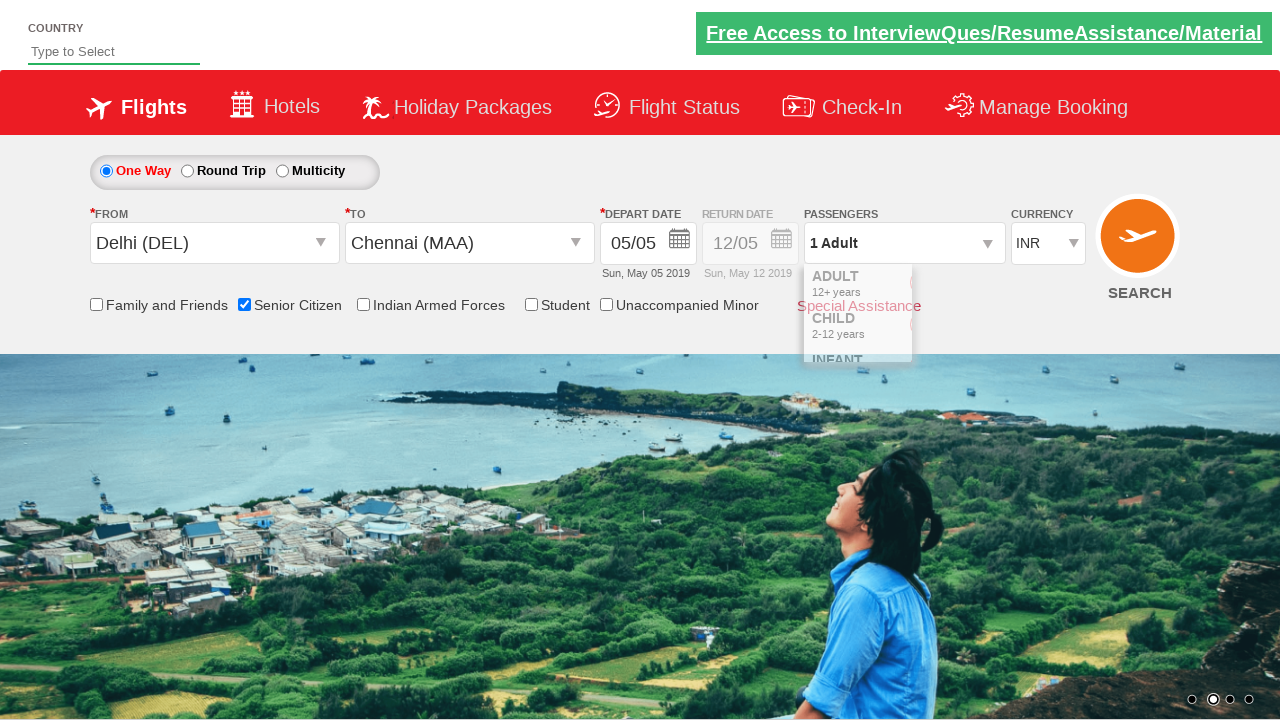

Increased adult passenger count (iteration 1/4) at (982, 288) on #hrefIncAdt
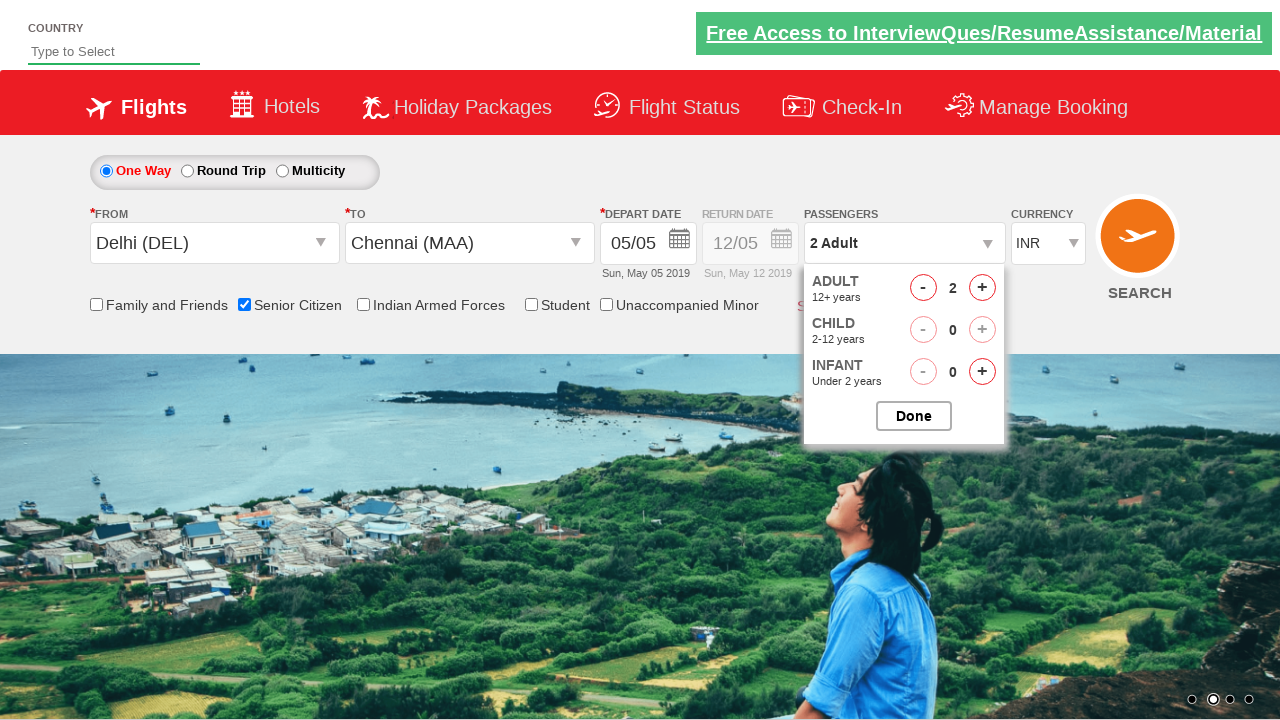

Increased adult passenger count (iteration 2/4) at (982, 288) on #hrefIncAdt
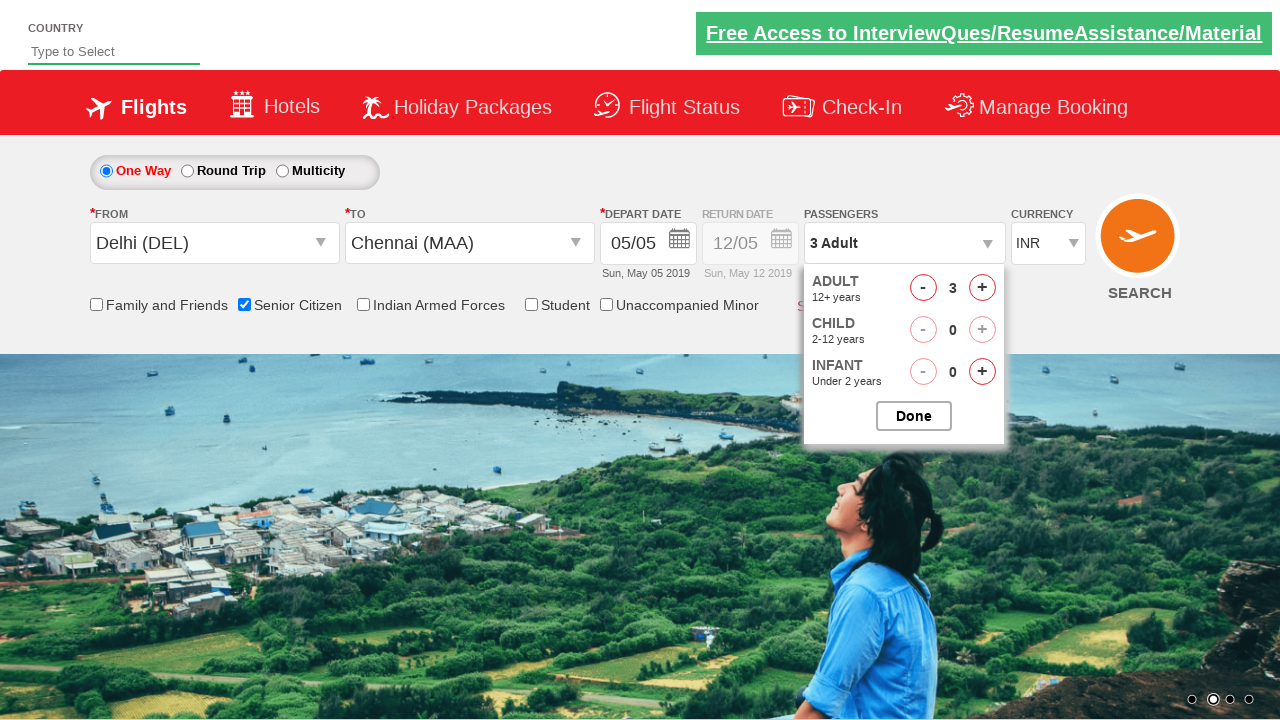

Increased adult passenger count (iteration 3/4) at (982, 288) on #hrefIncAdt
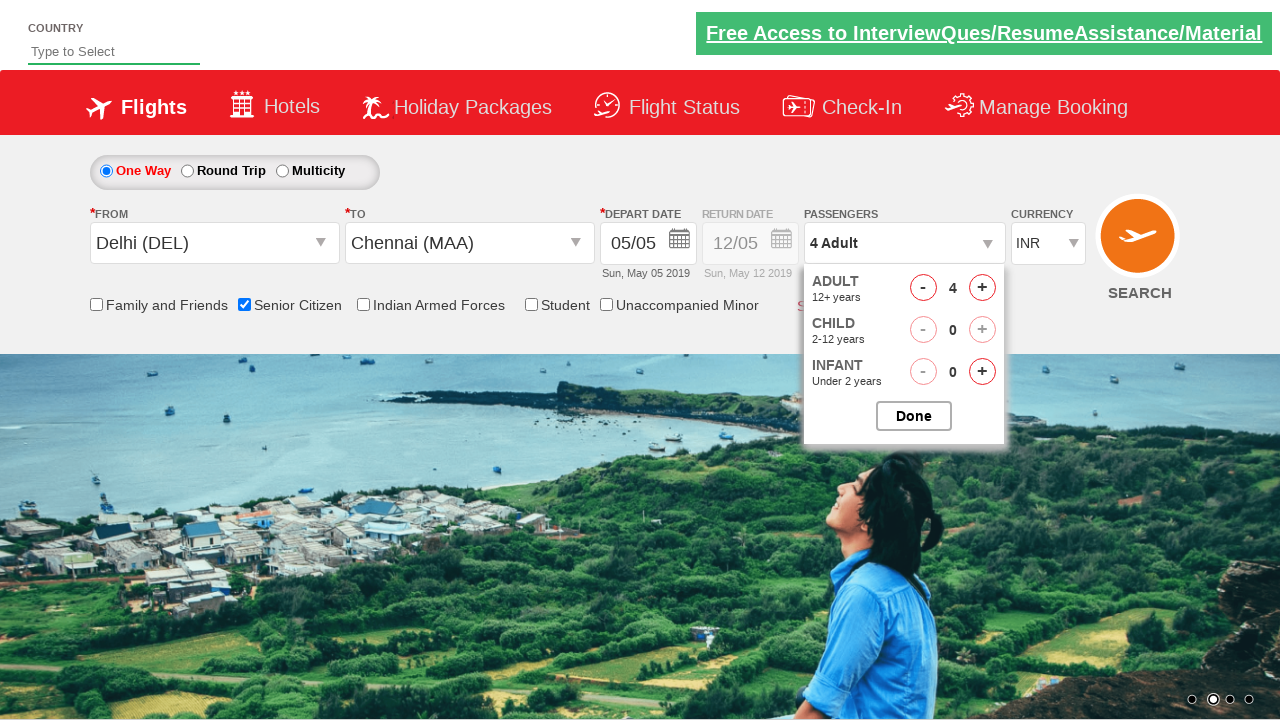

Increased adult passenger count (iteration 4/4) at (982, 288) on #hrefIncAdt
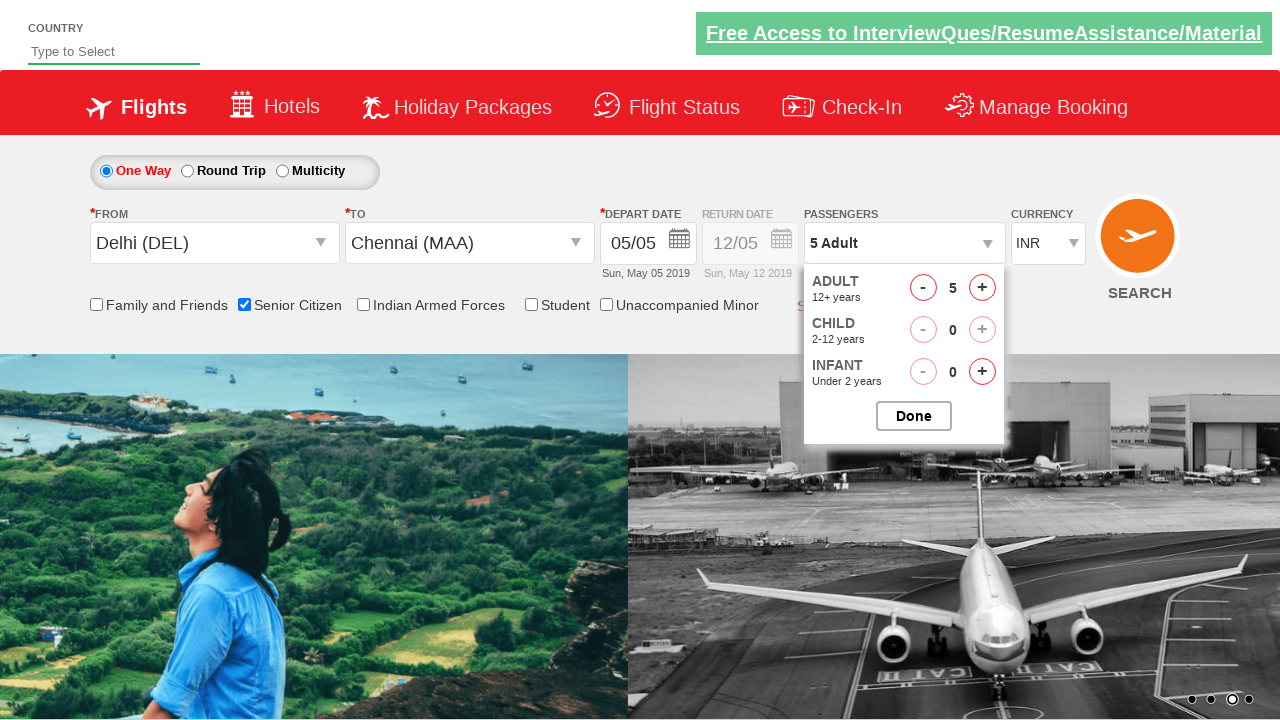

Closed passenger selection panel at (914, 416) on #btnclosepaxoption
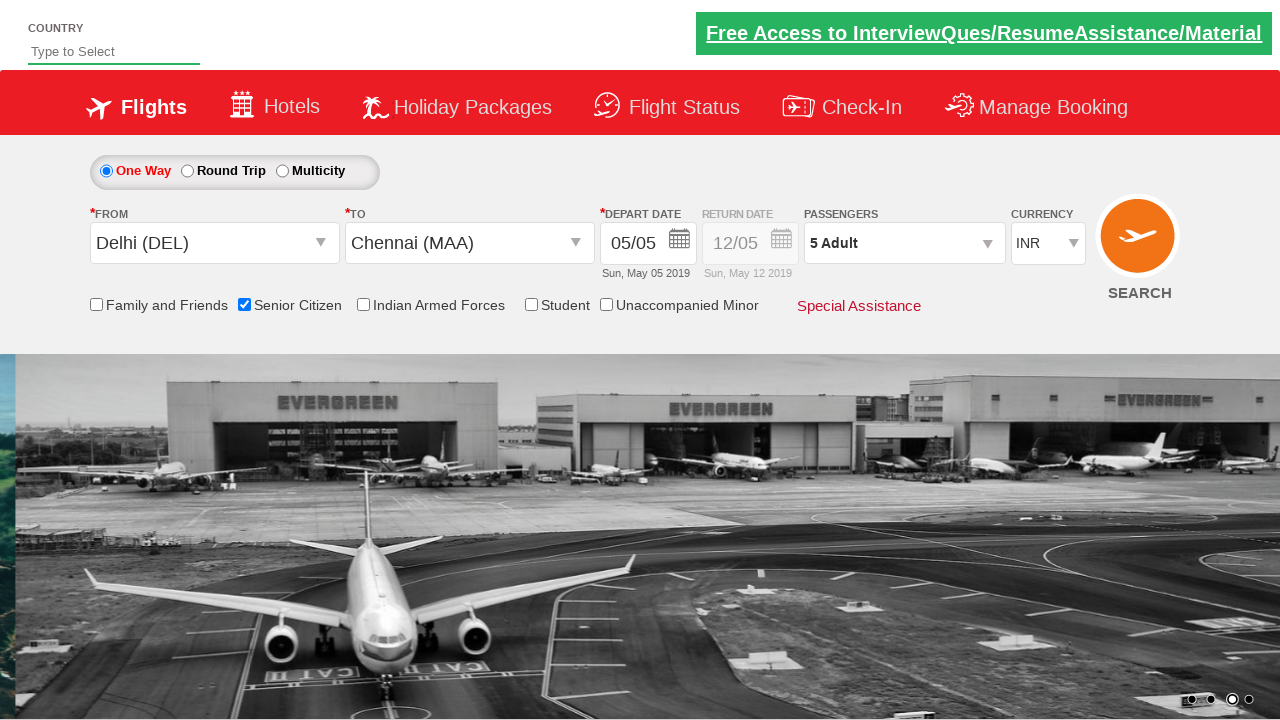

Selected USD currency (index 3) on #ctl00_mainContent_DropDownListCurrency
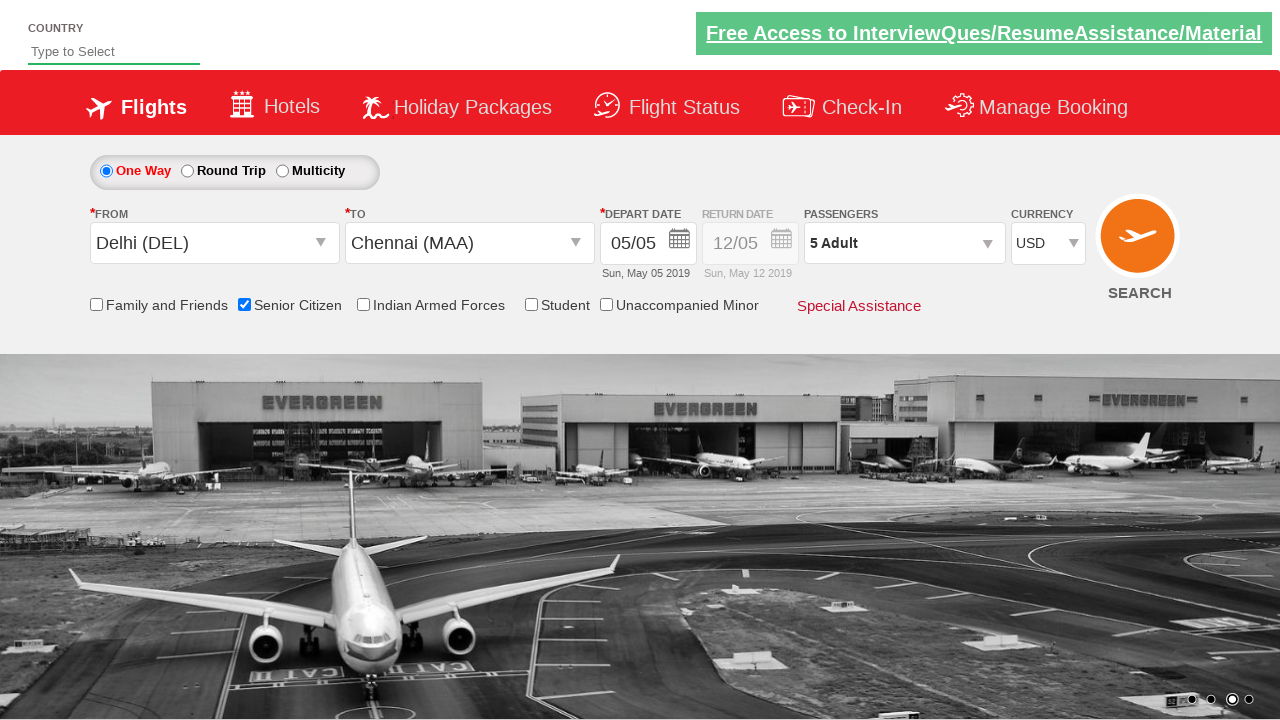

Clicked 'Find Flights' button to search for available flights at (1140, 245) on #ctl00_mainContent_btn_FindFlights
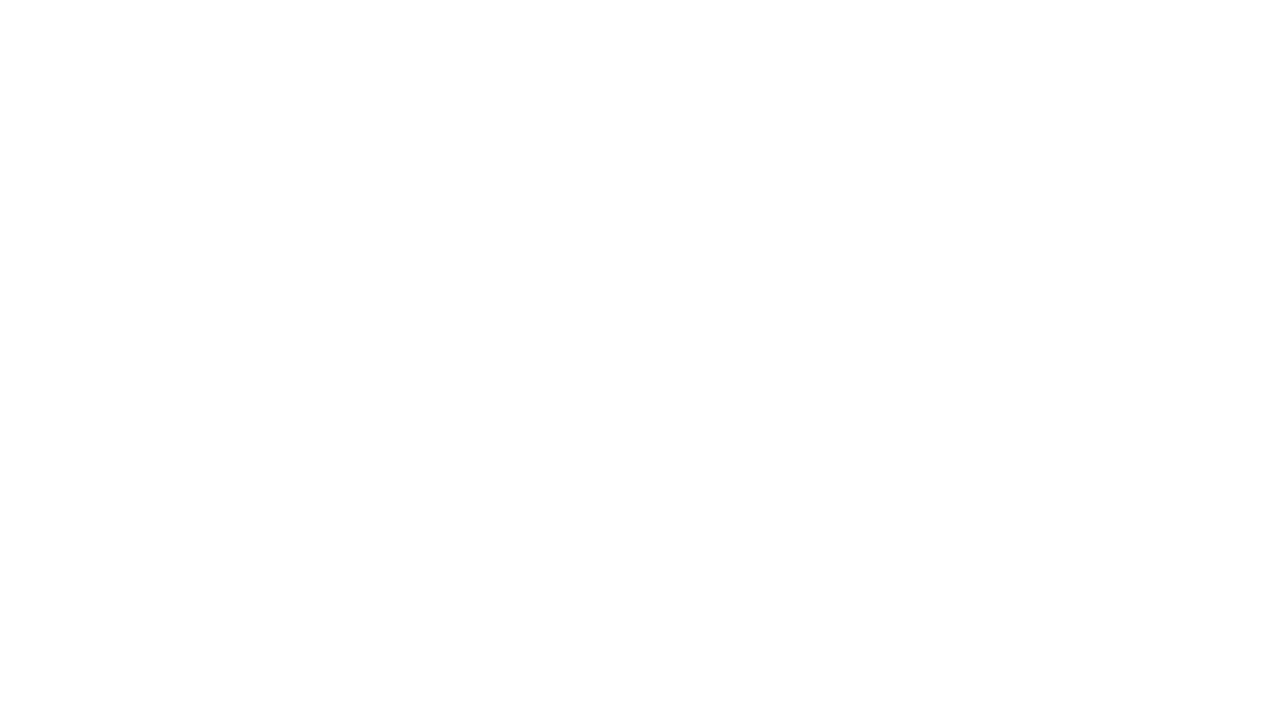

Waited for search results to load
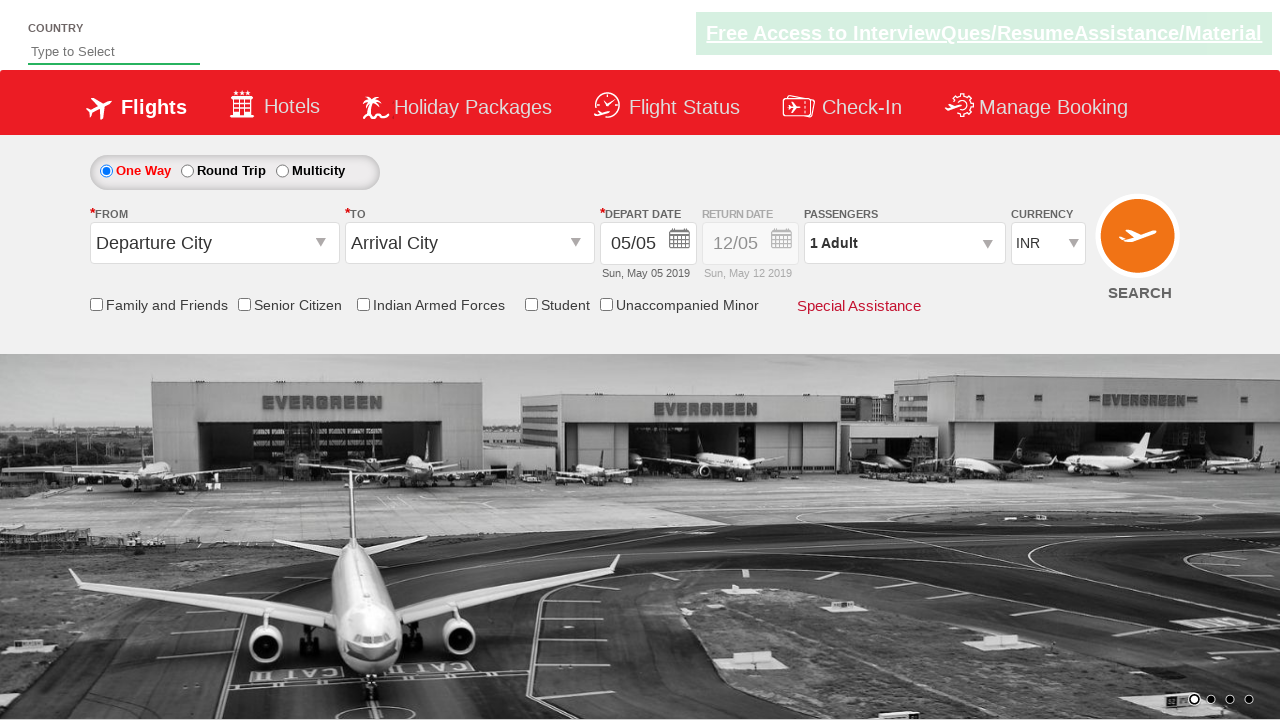

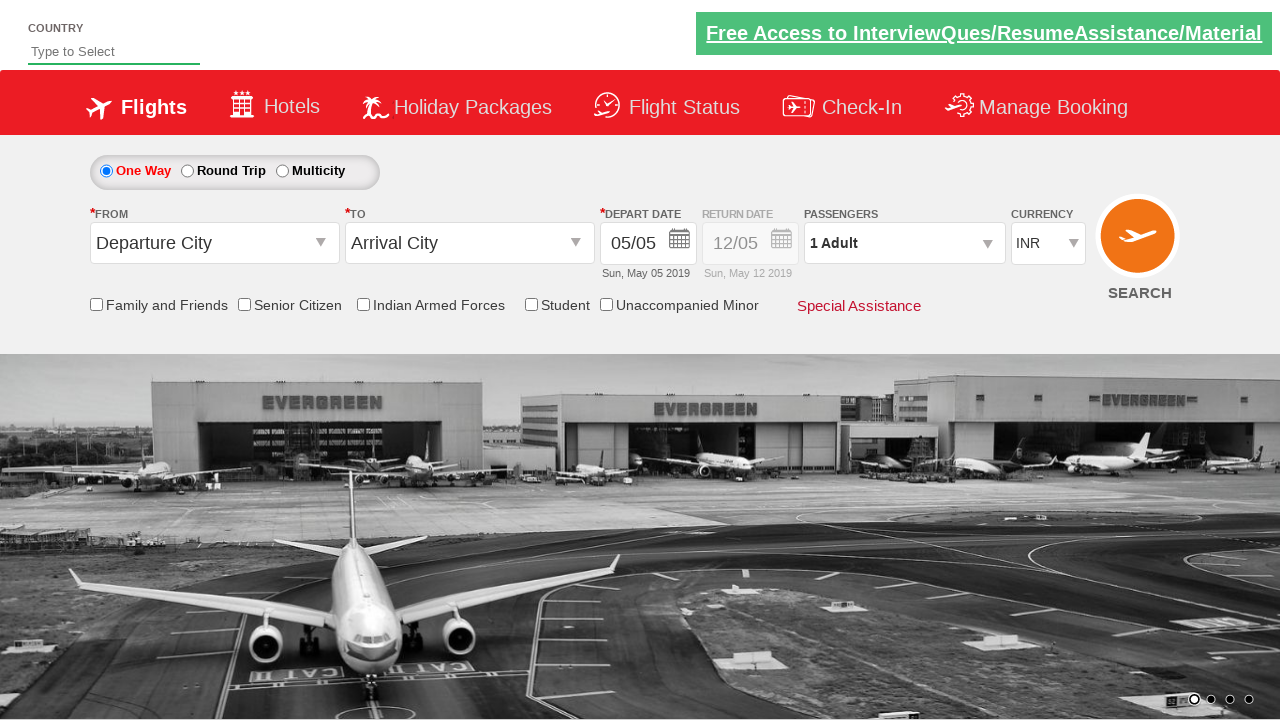